Tests that the XPath practice page loads correctly by verifying the page title and URL using JavaScript execution

Starting URL: https://selectorshub.com/xpath-practice-page/

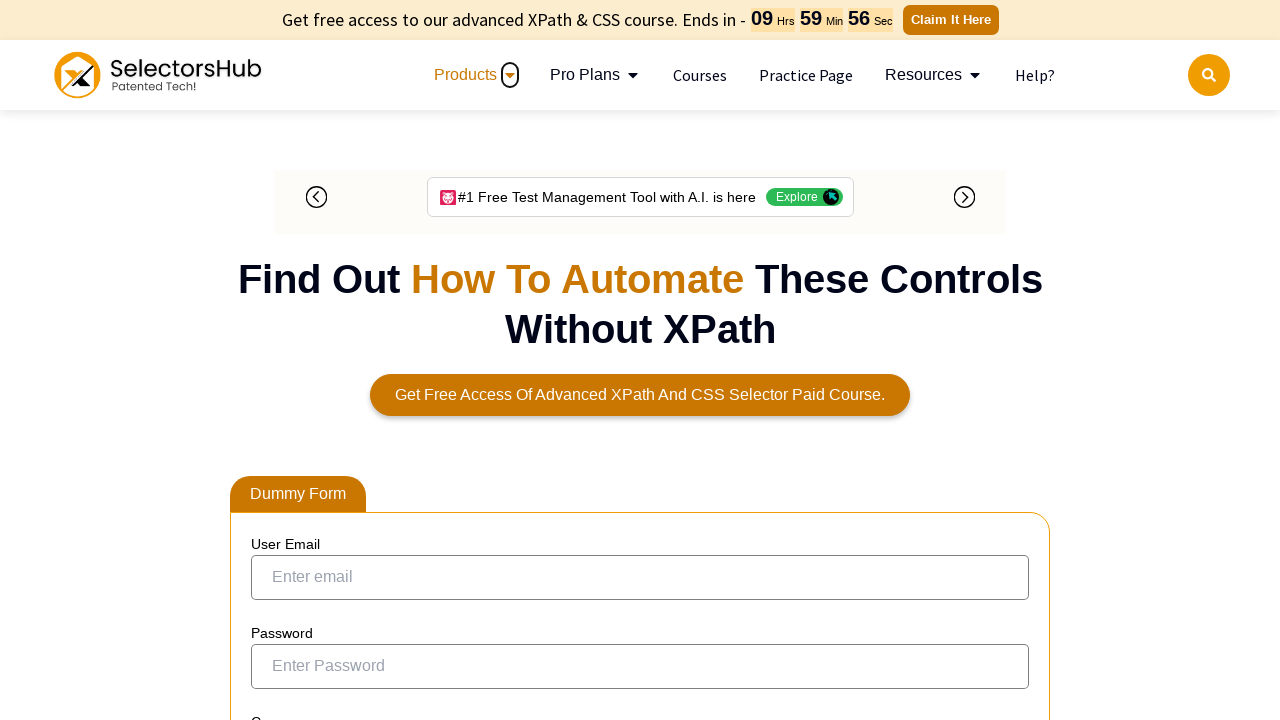

Retrieved page title using JavaScript execution
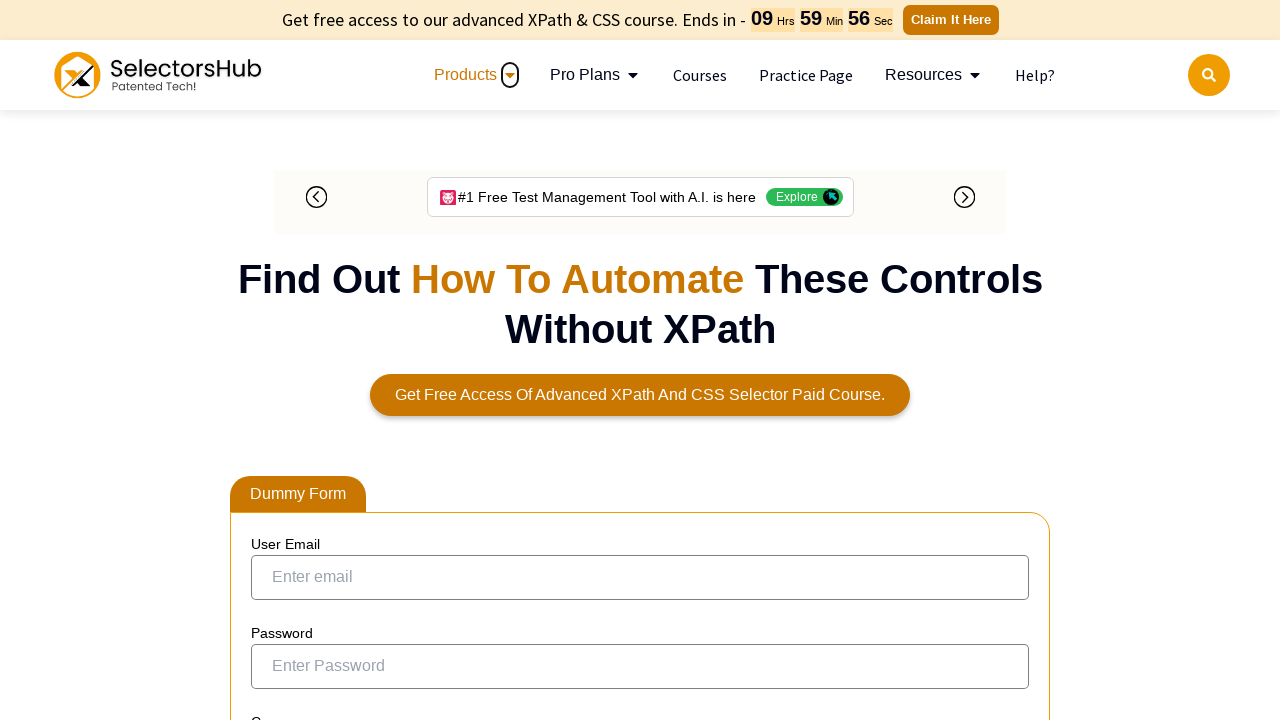

Retrieved current URL using JavaScript execution
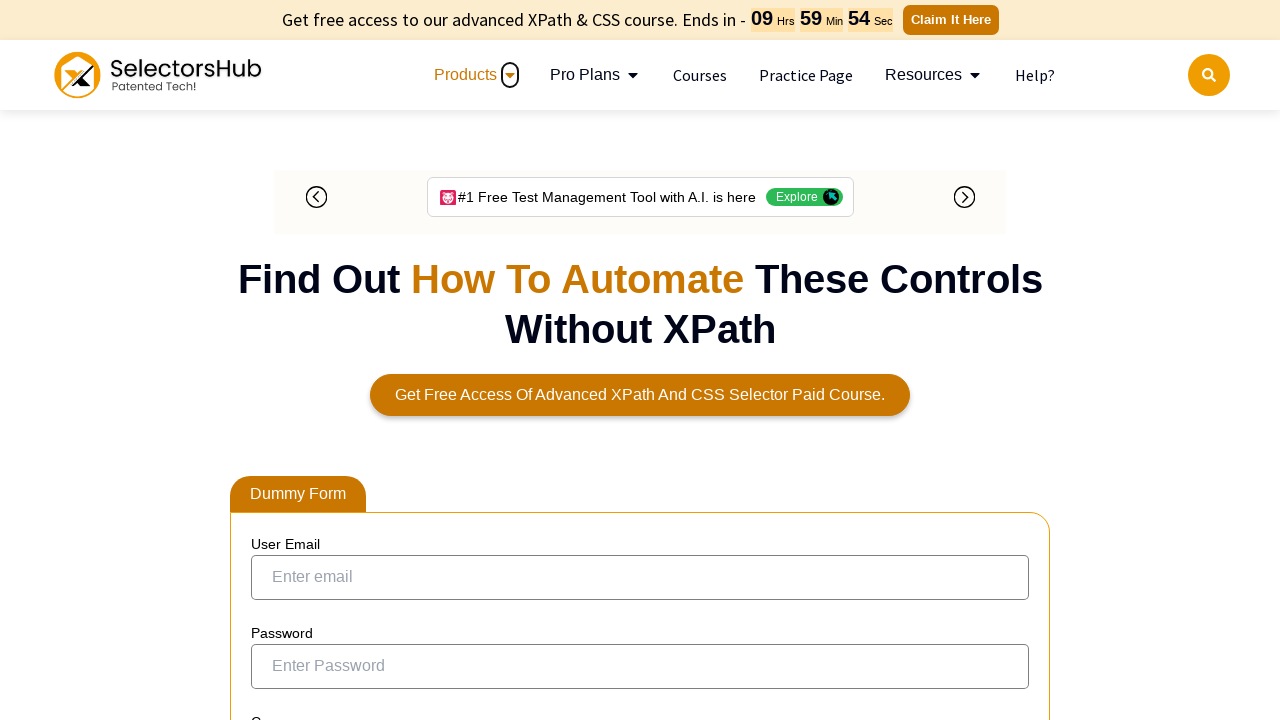

Printed URL and title values for debugging
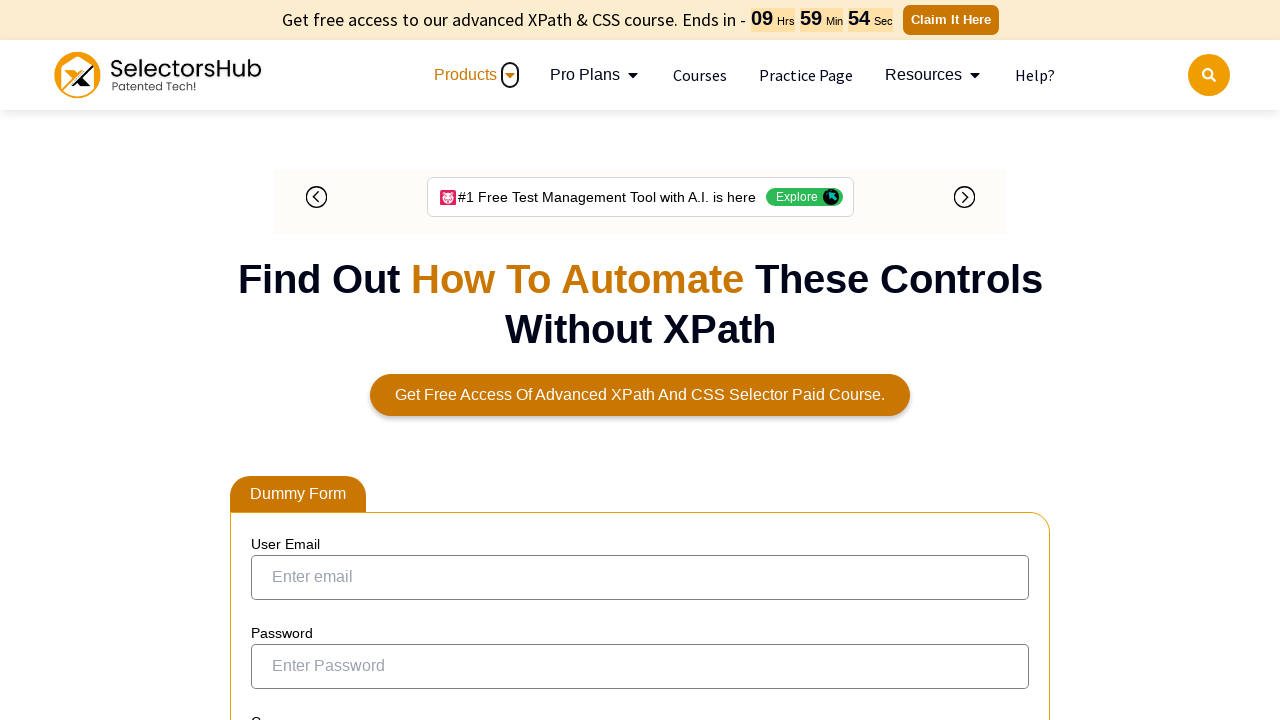

Verified page URL matches expected XPath practice page URL
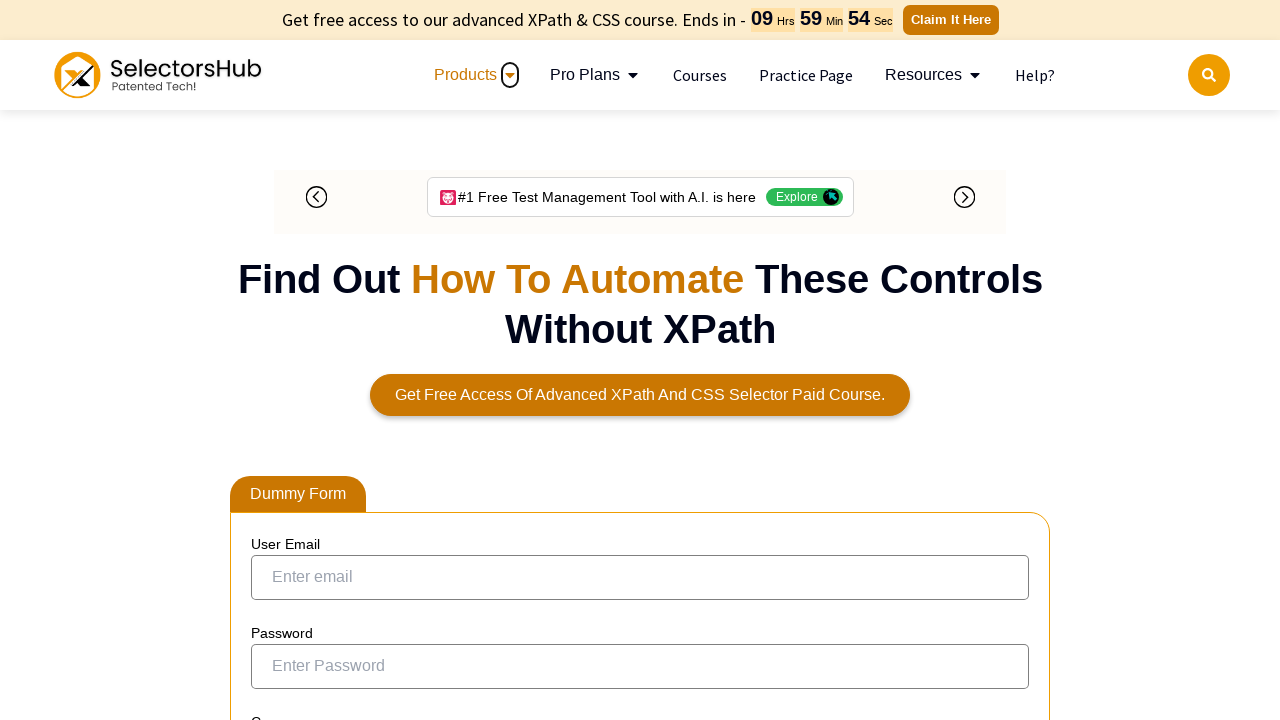

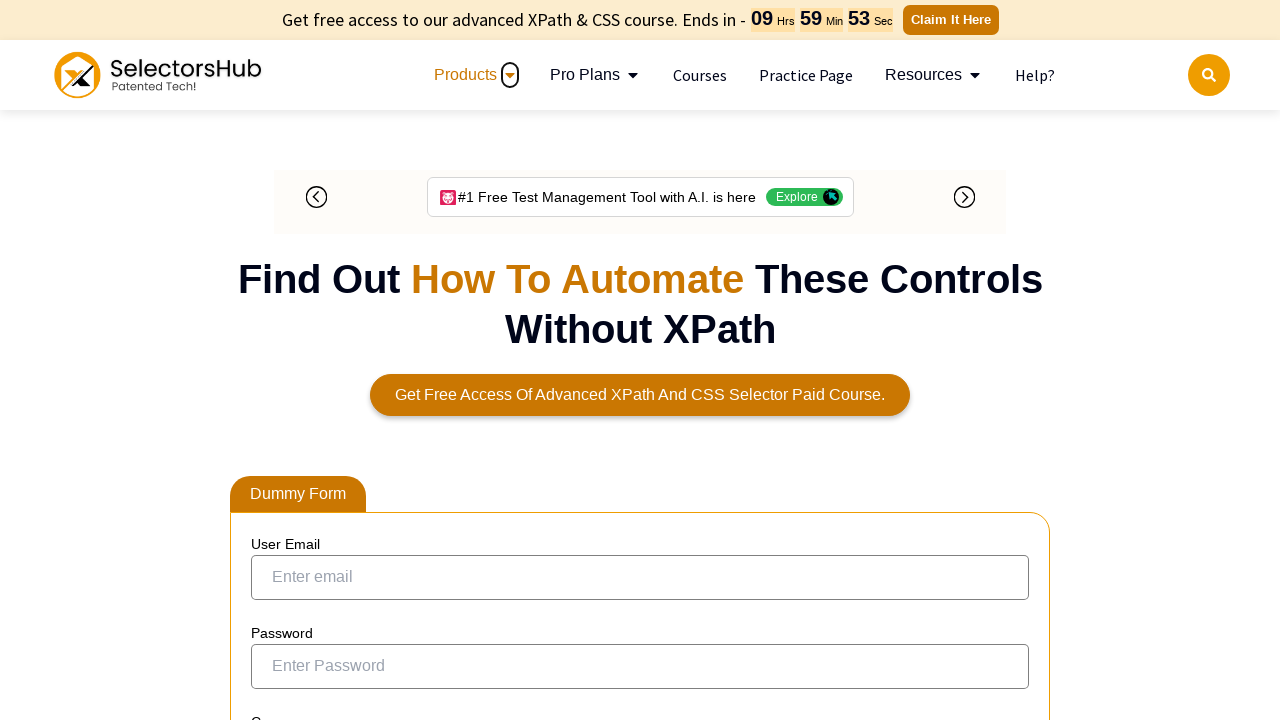